Tests the calculator's division functionality by entering two numbers, selecting divide operation, and verifying the quotient result

Starting URL: https://testpages.eviltester.com/styled/calculator

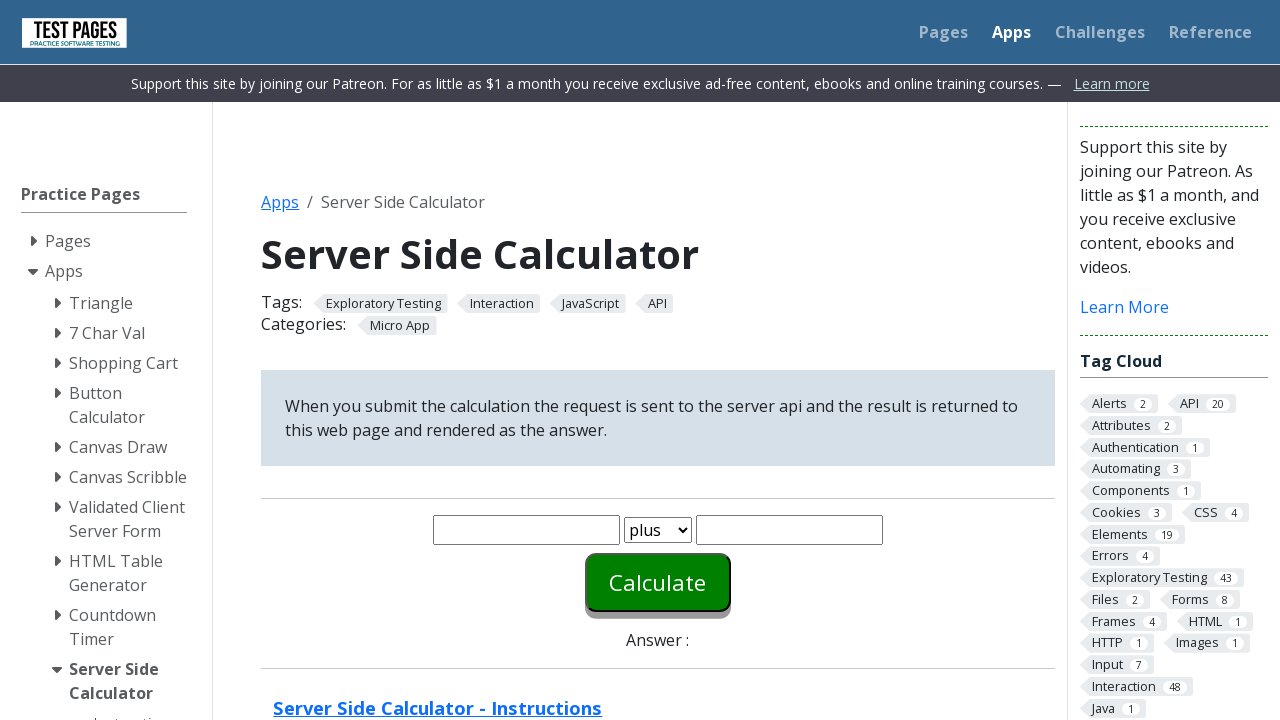

Filled first number input with '6' on #number1
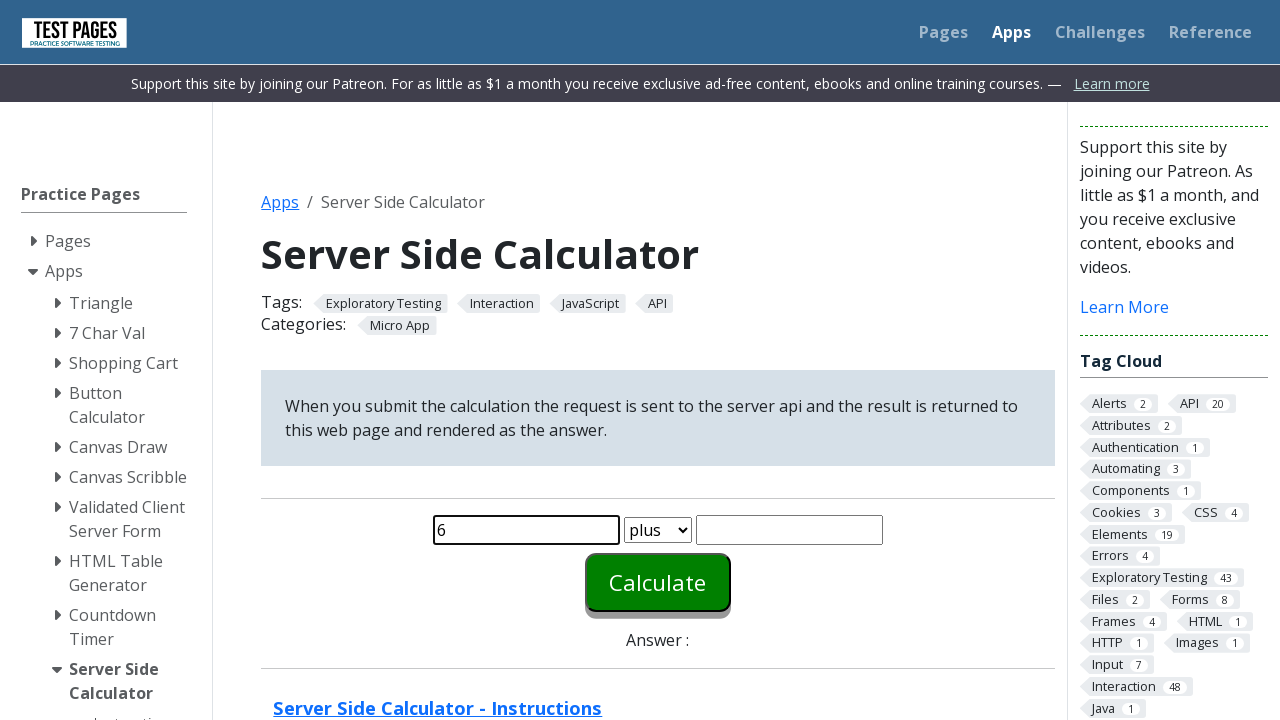

Filled second number input with '2' on #number2
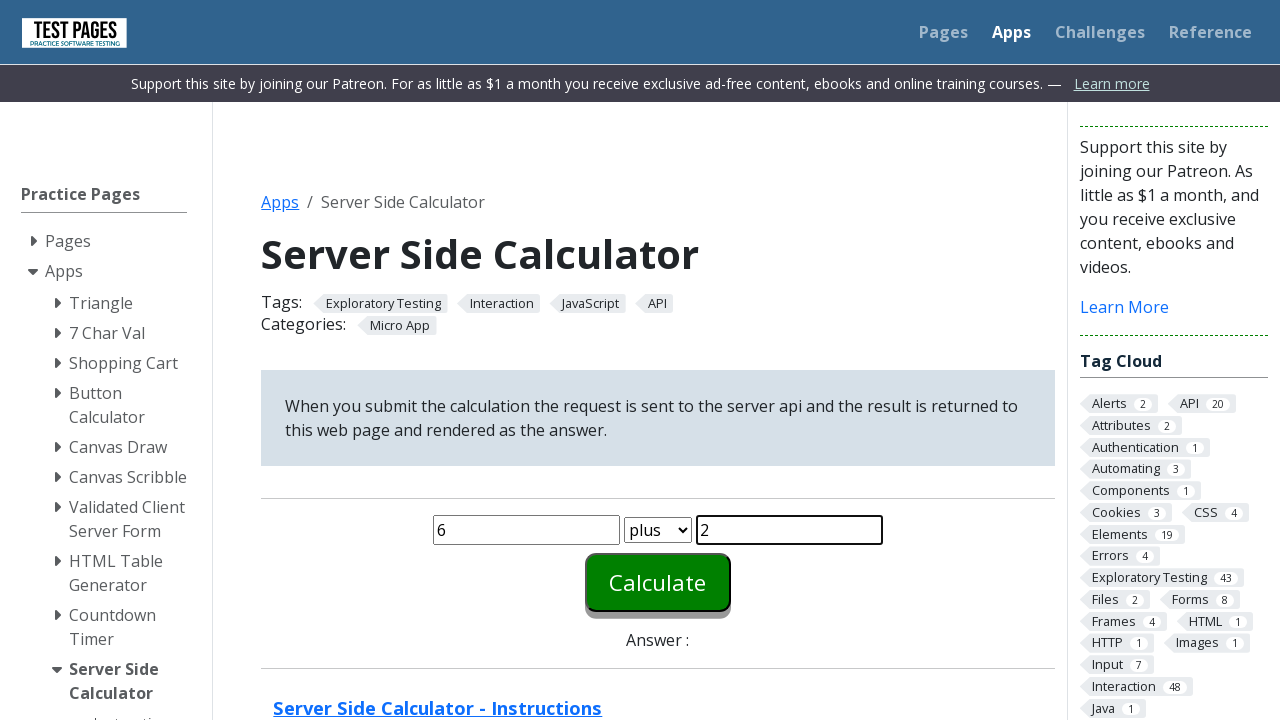

Selected 'divide' operation from function dropdown on #function
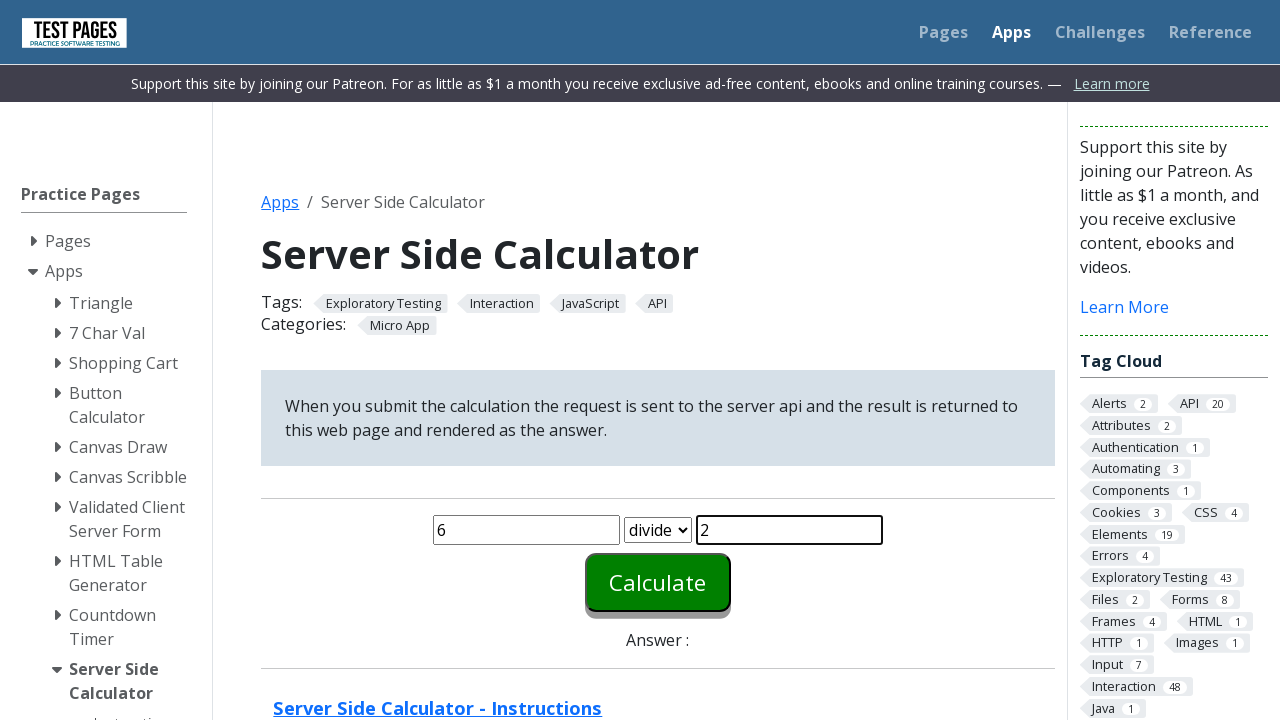

Clicked Calculate button at (658, 582) on #calculate
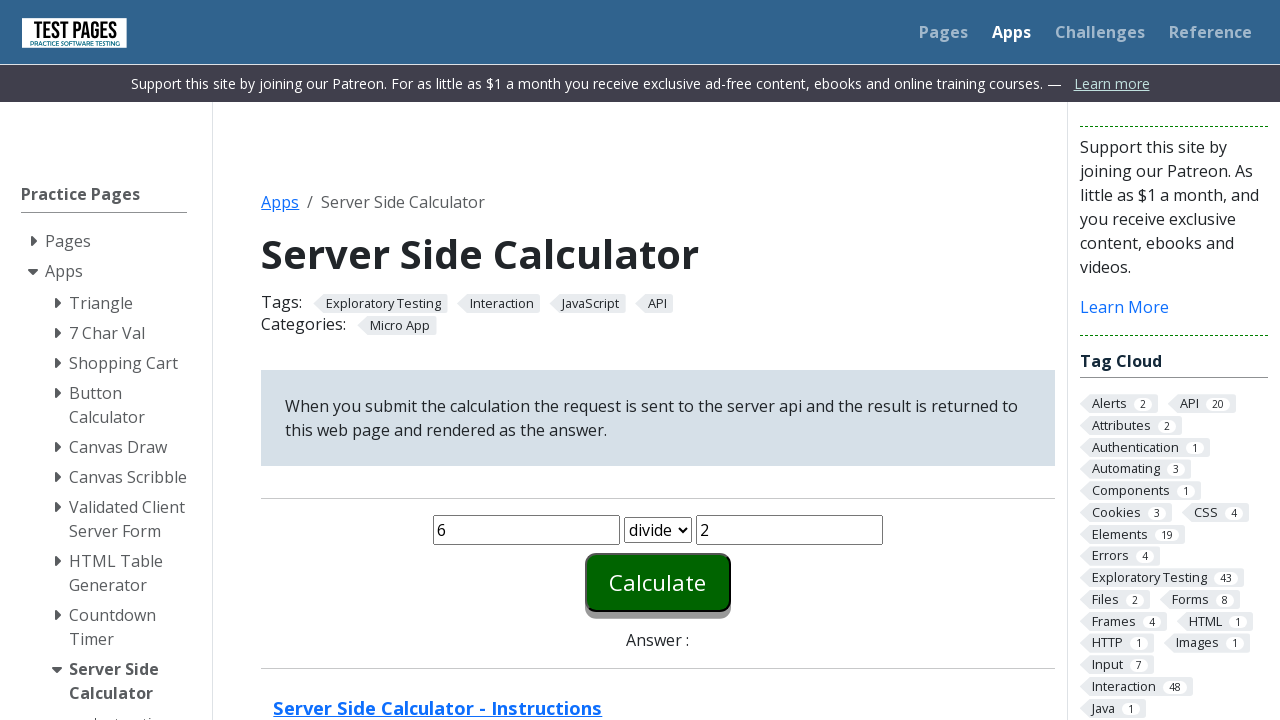

Answer field loaded successfully, division result is ready
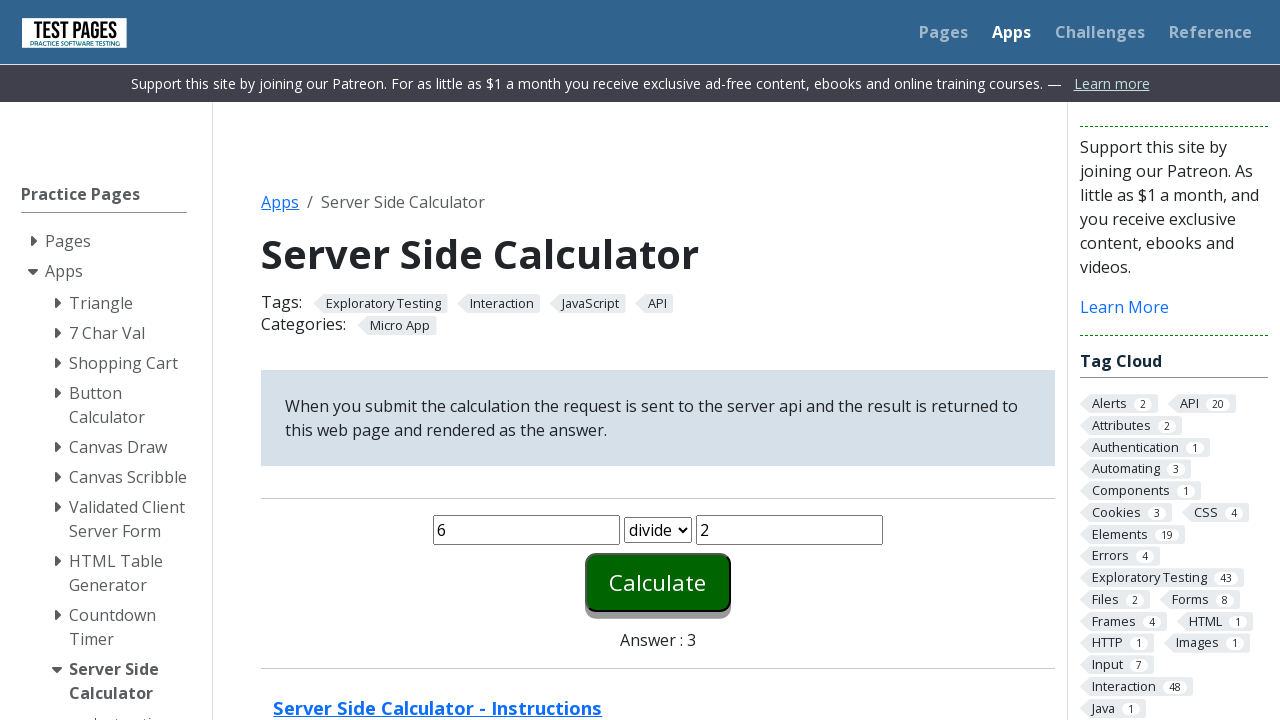

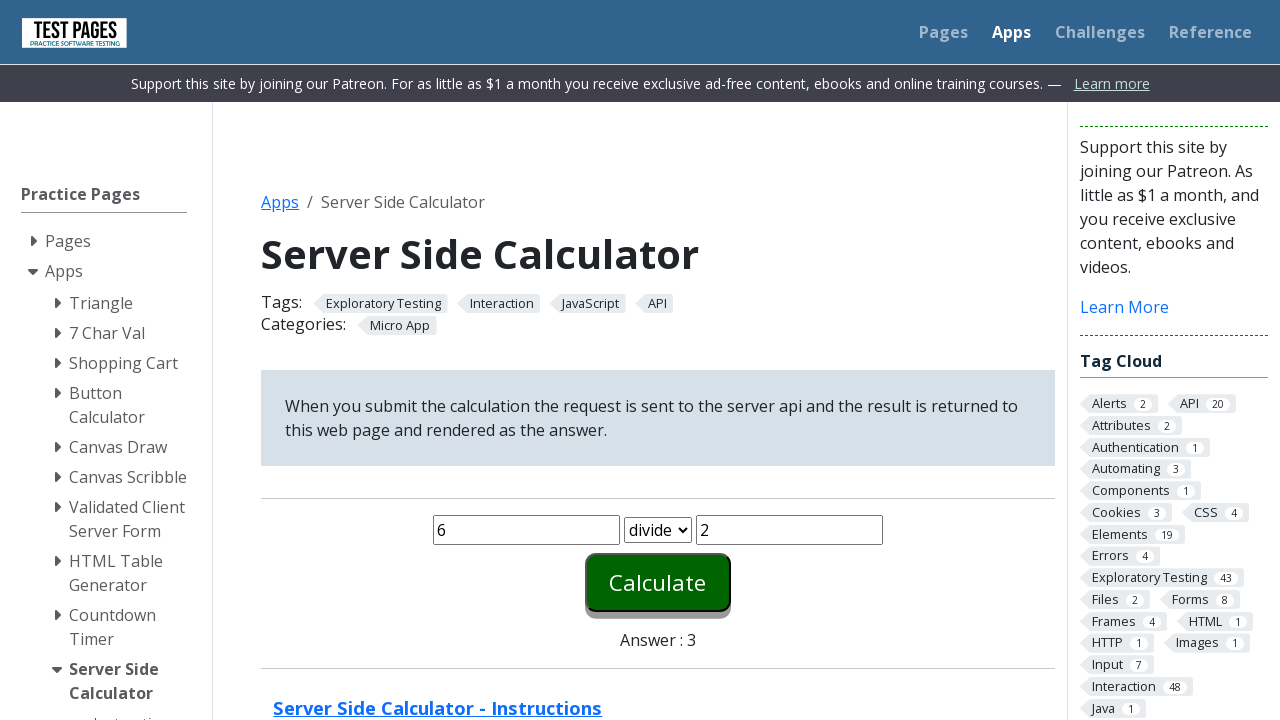